Tests table sorting functionality by clicking on the first column header and verifying the table can be interacted with. The test navigates to a tables page, examines table structure, and clicks the first header to trigger sorting.

Starting URL: https://v1.training-support.net/selenium/tables

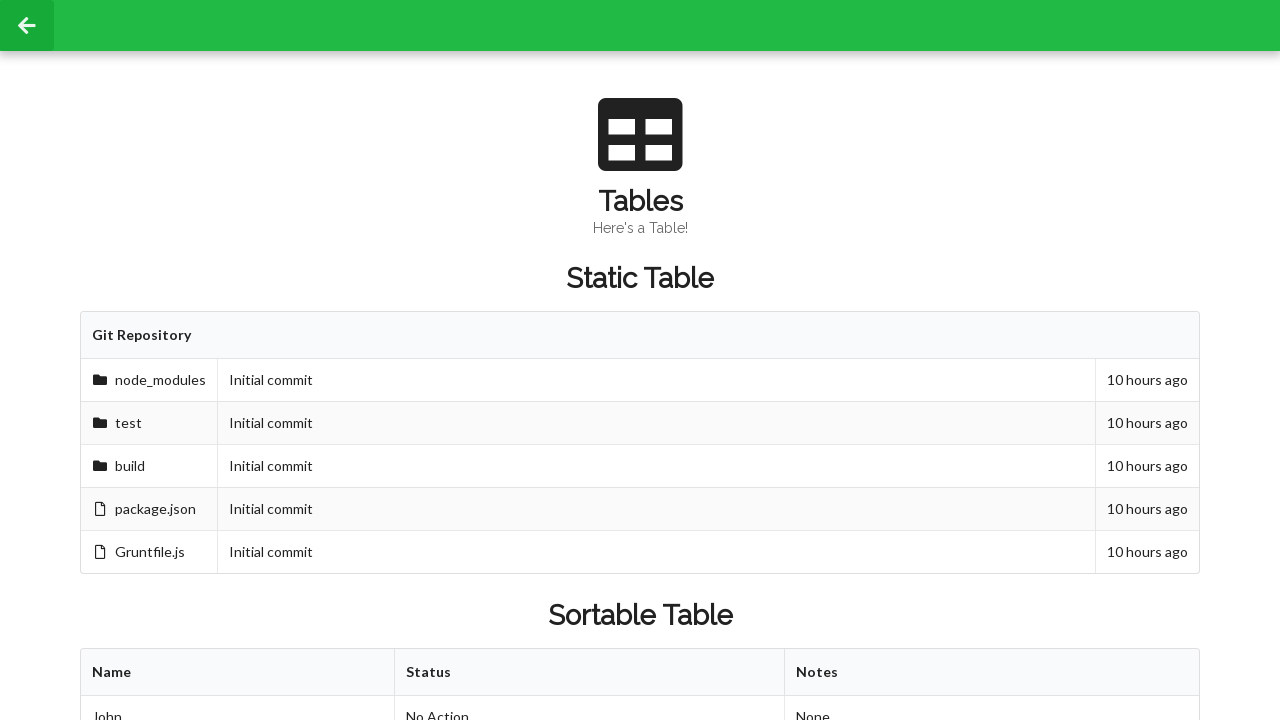

Waited for sortable table to load
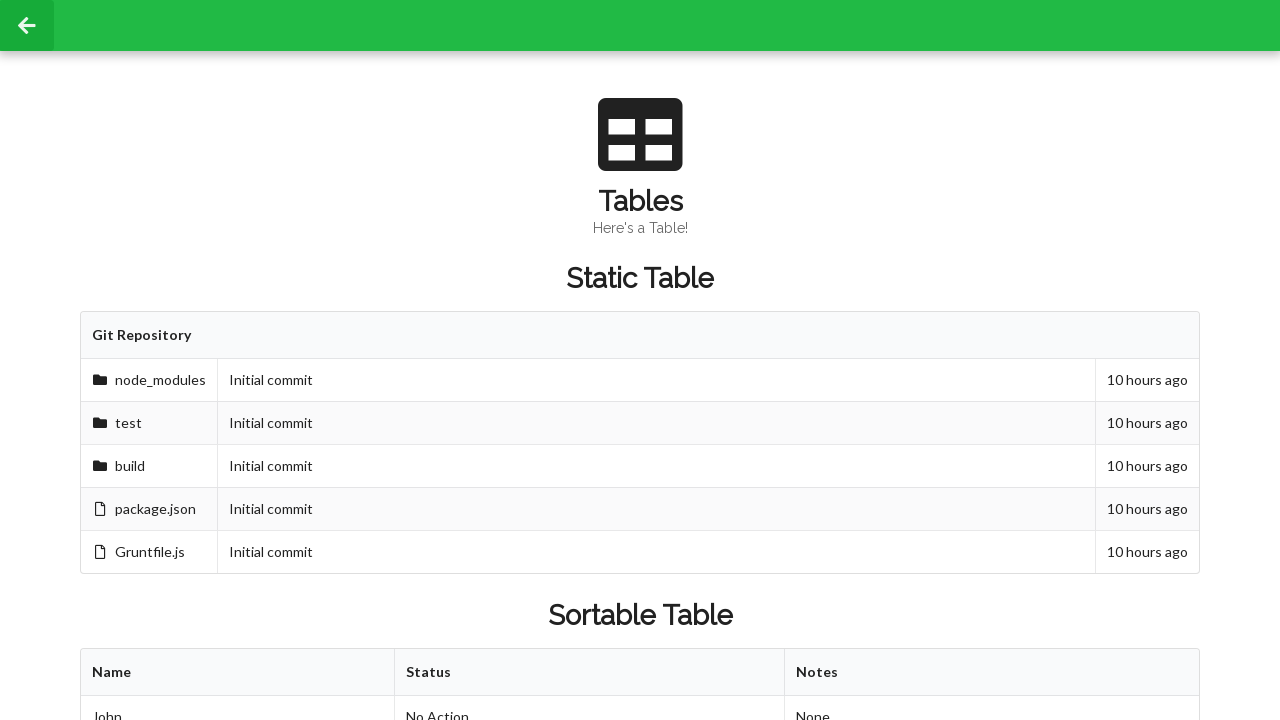

Located all column headers in the table
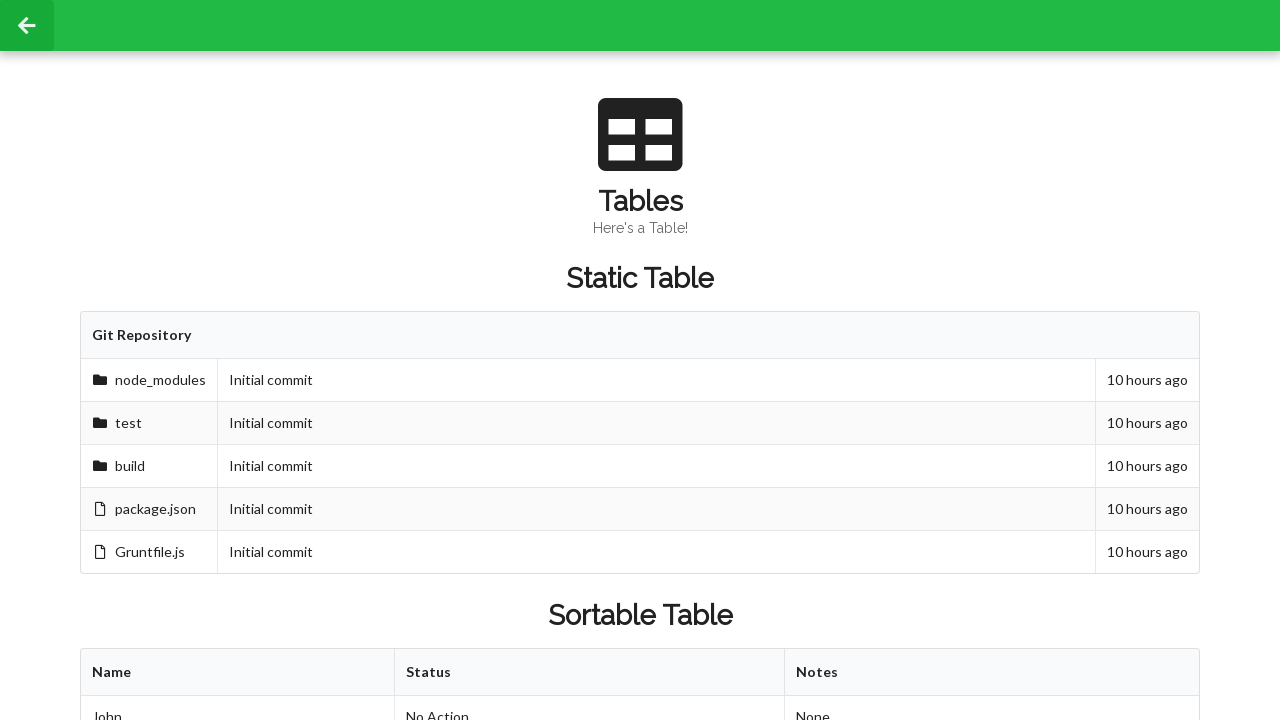

Located all rows in the table body
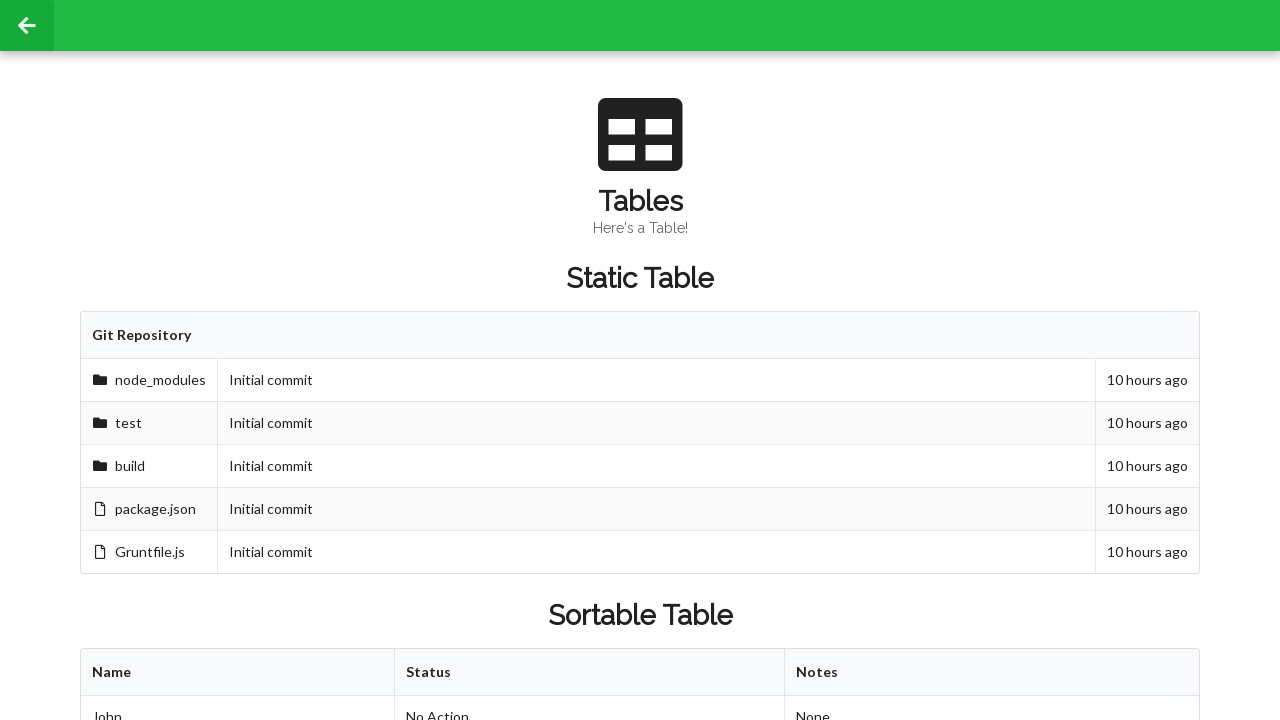

Clicked the first column header to trigger sorting at (238, 673) on xpath=//table[@id='sortableTable']/thead/tr/th[1]
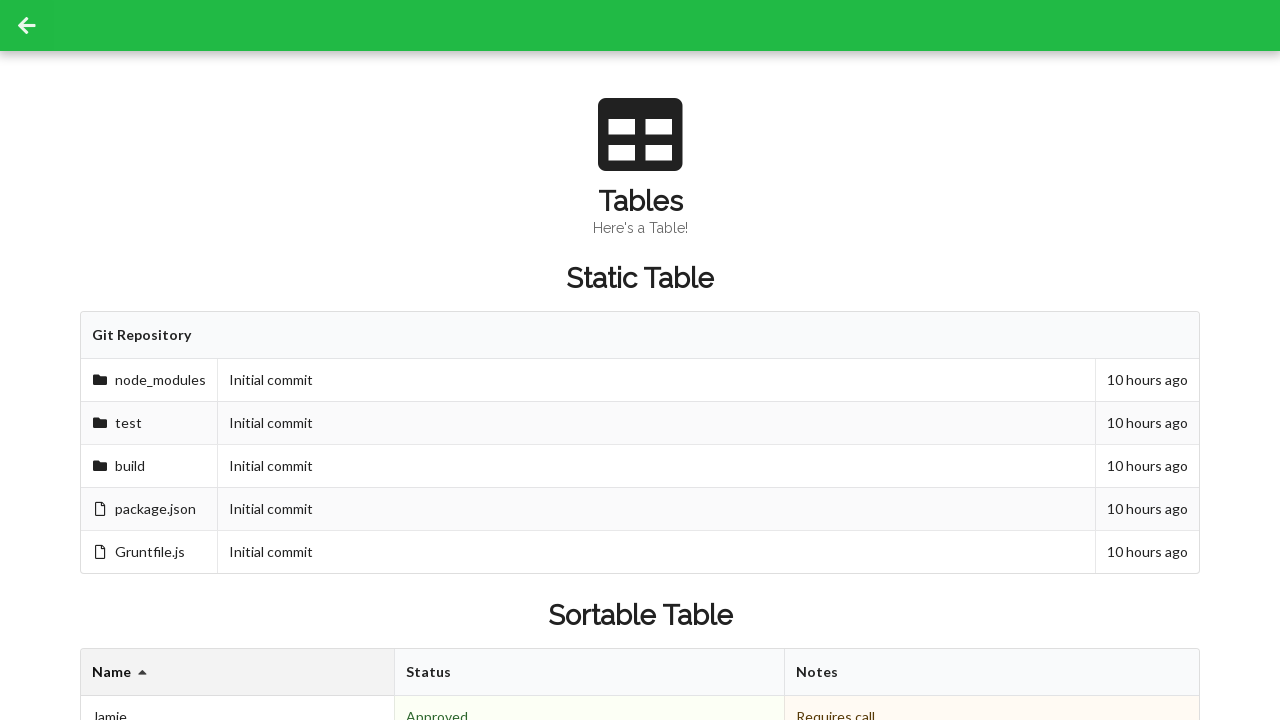

Waited for table to re-render after sorting action
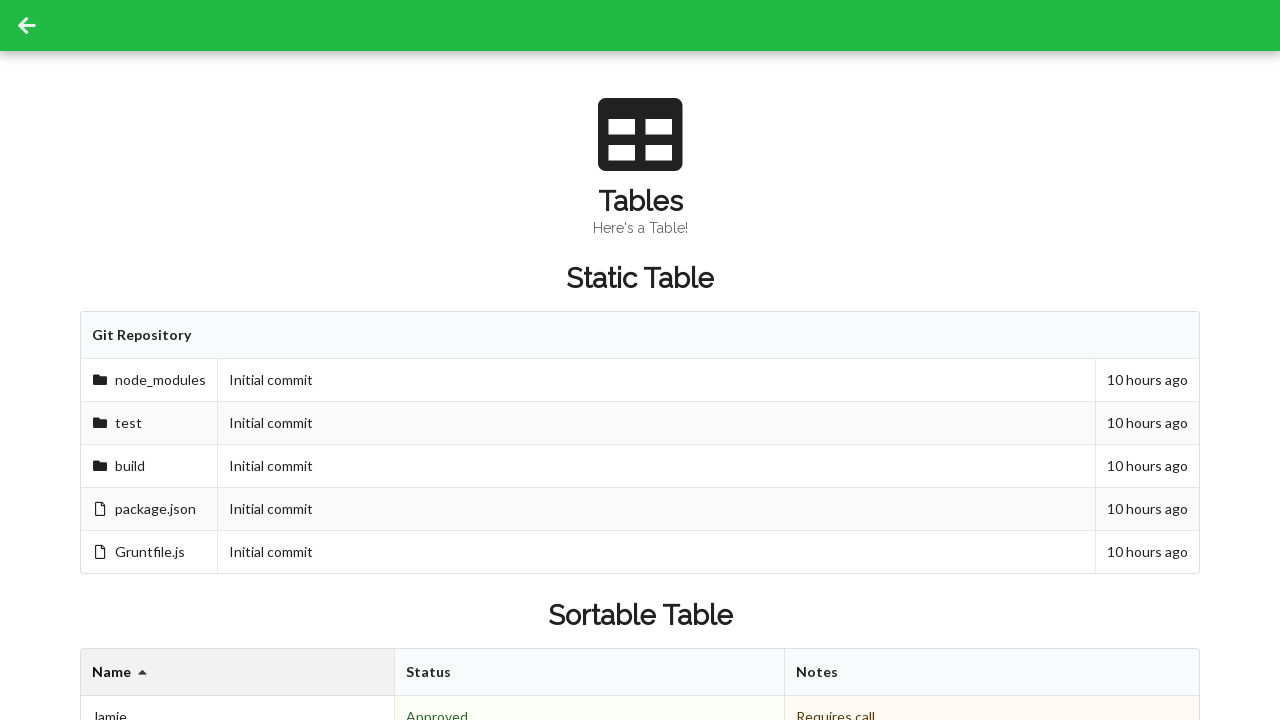

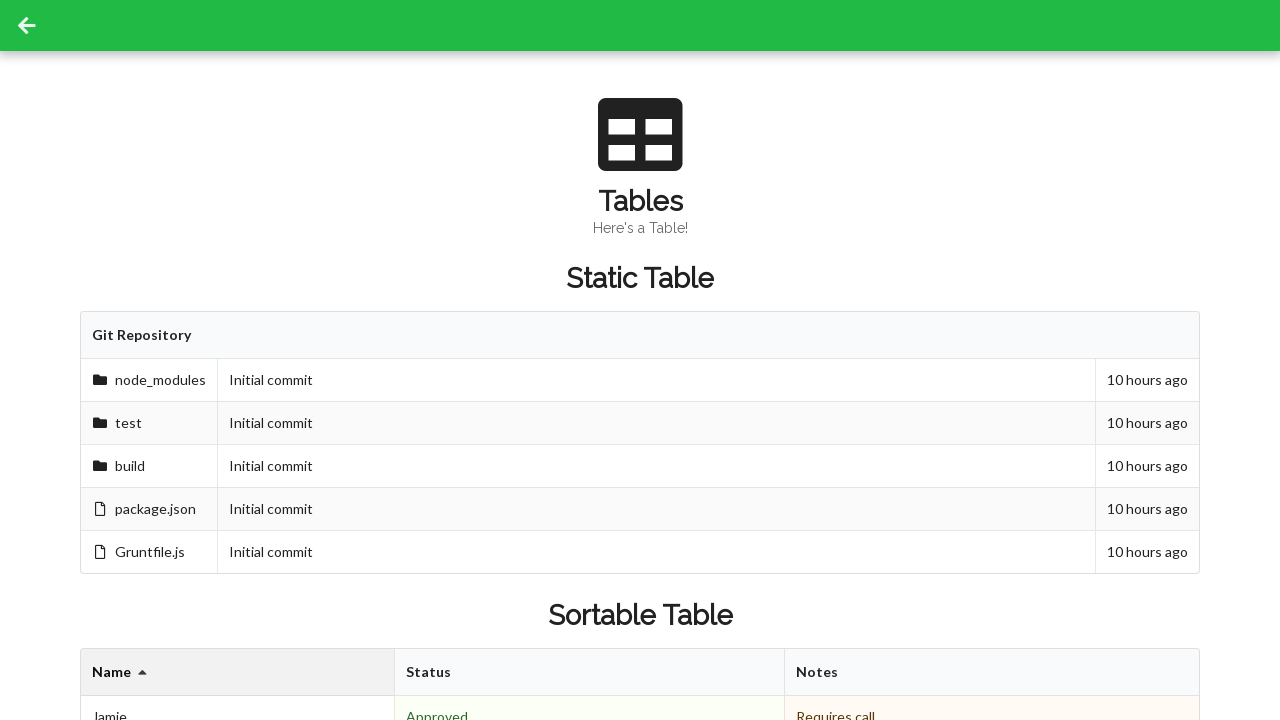